Finds all outline list items using CSS selector and verifies count and first item text

Starting URL: https://www.training360.com/tesztautomatizalas-selenium-webdriverrel-pythonban-tanfolyam-swd-python

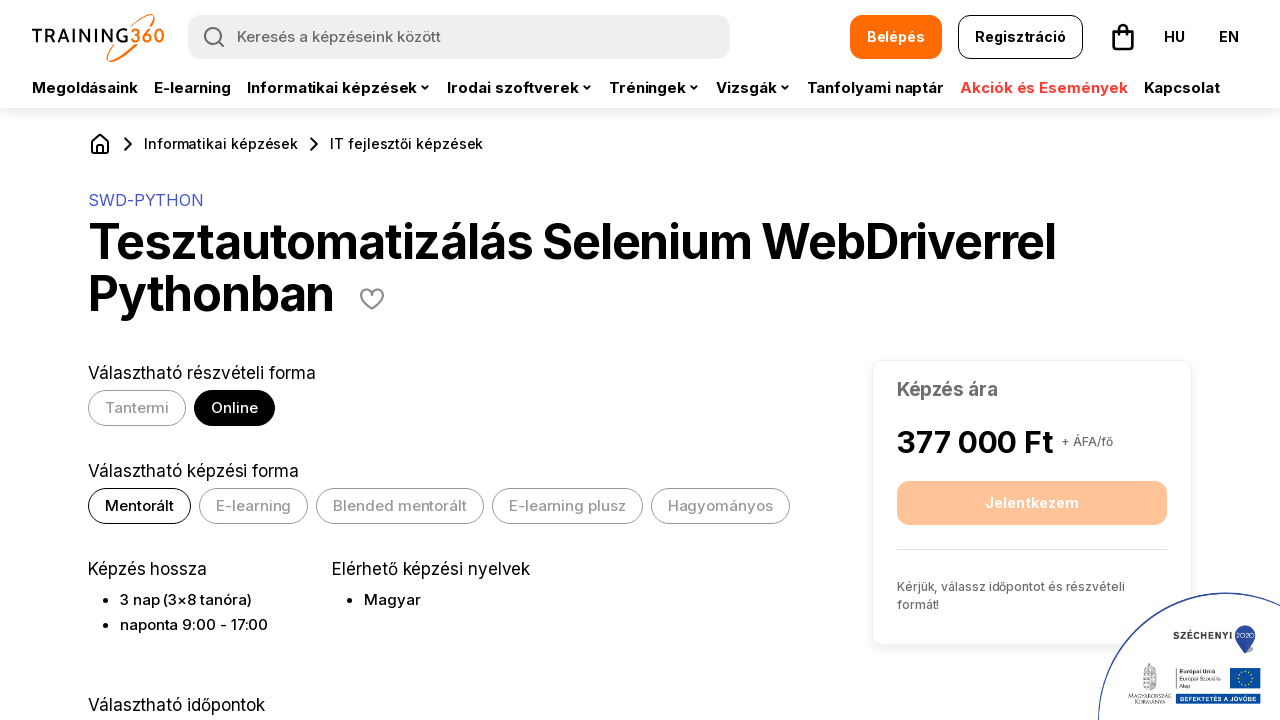

Navigated to training course page
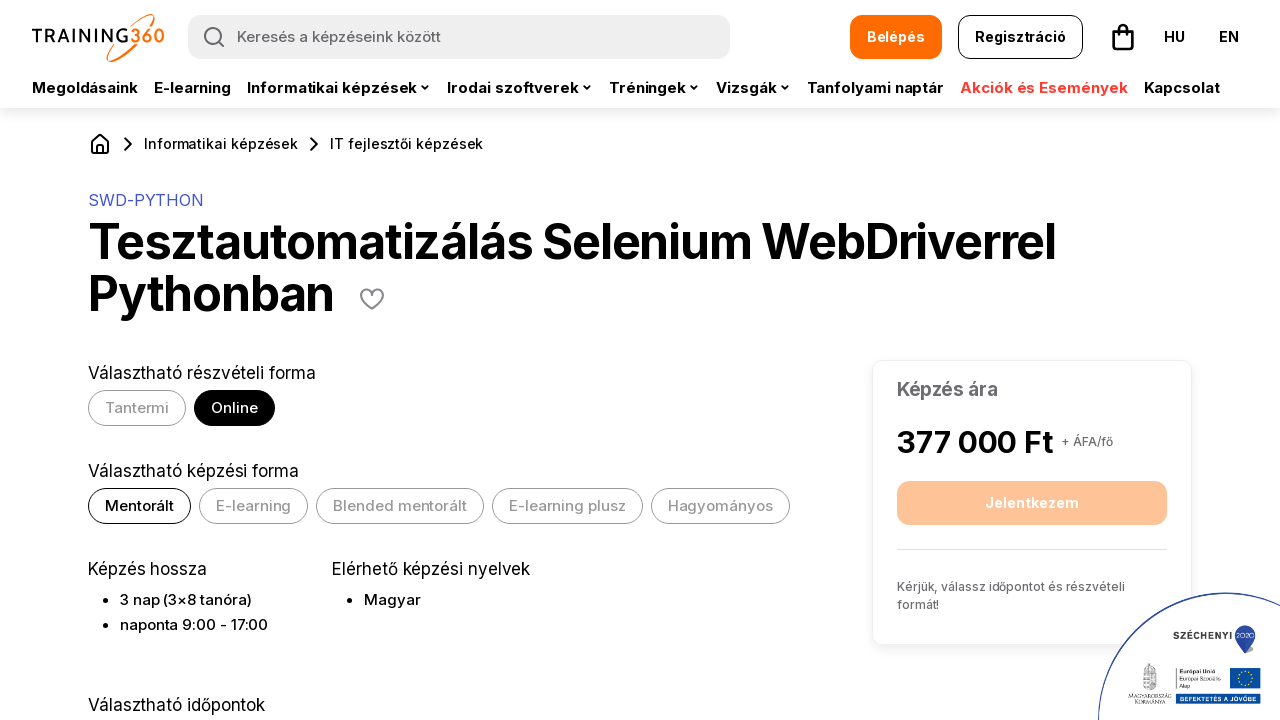

Found all outline list items using CSS selector #Outline li
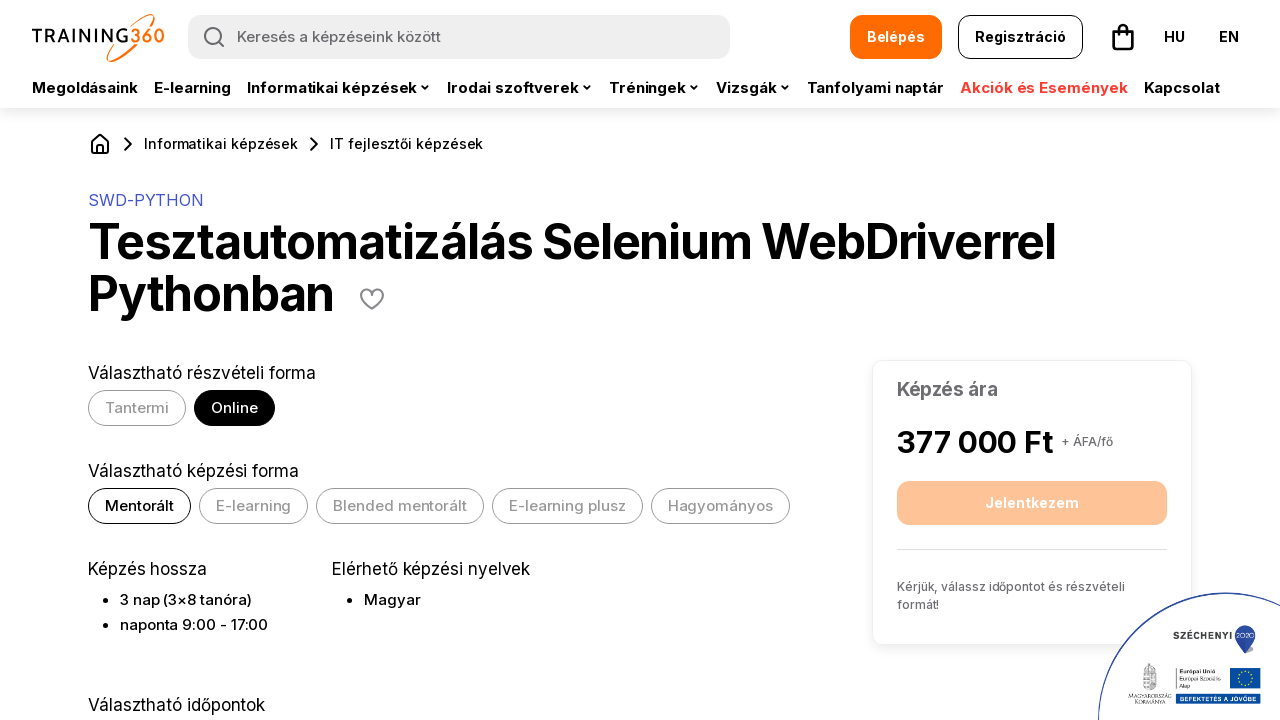

Extracted text content from 45 outline items
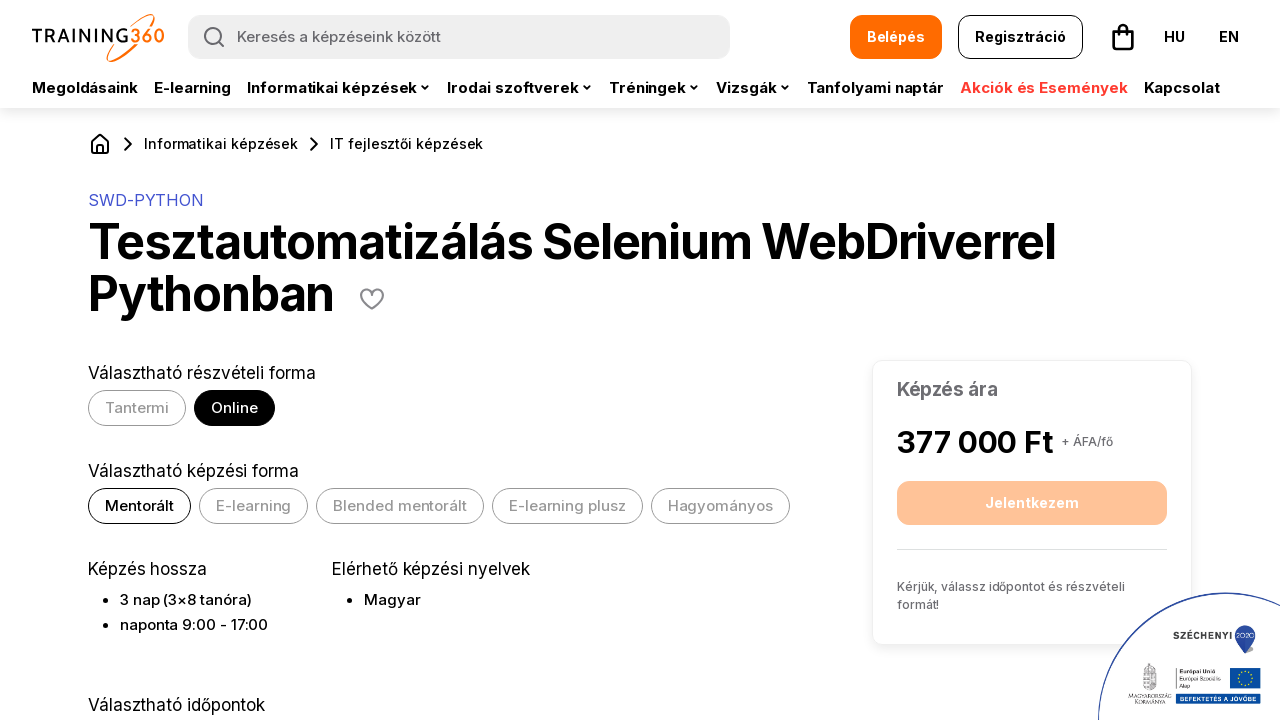

Printed outline items list with 45 items
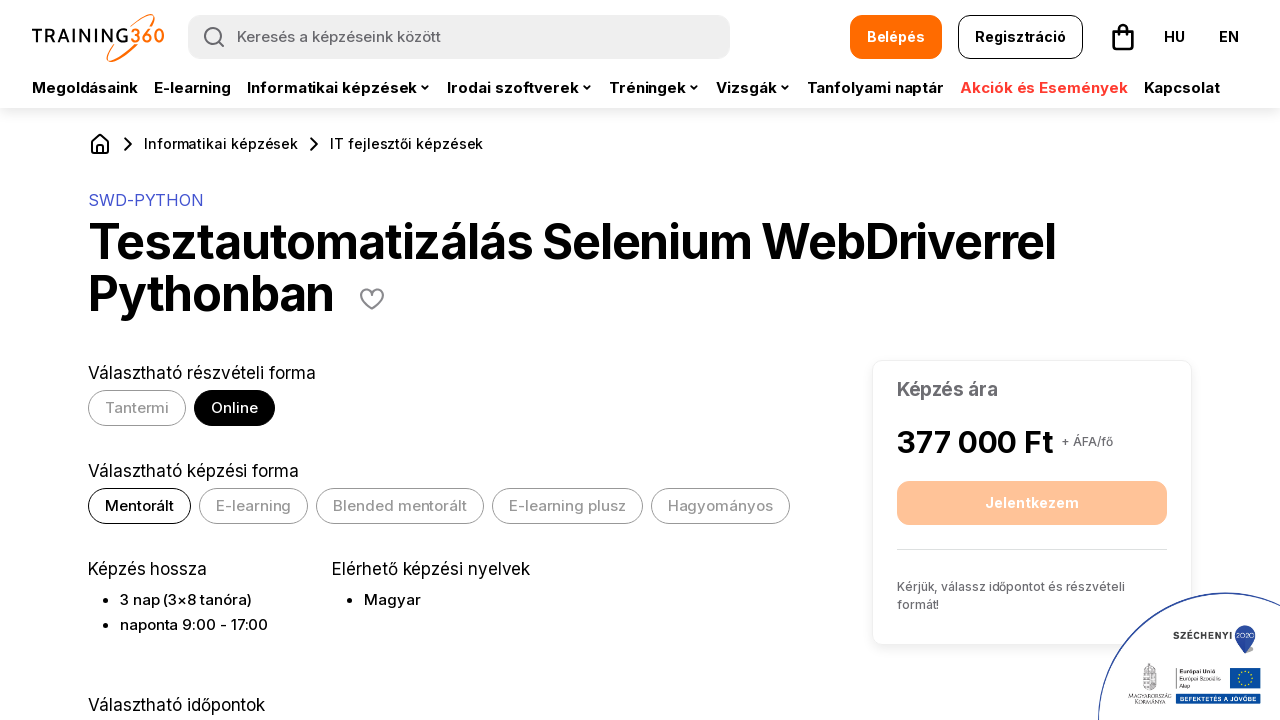

Verified that outline items count (45) is greater than 10
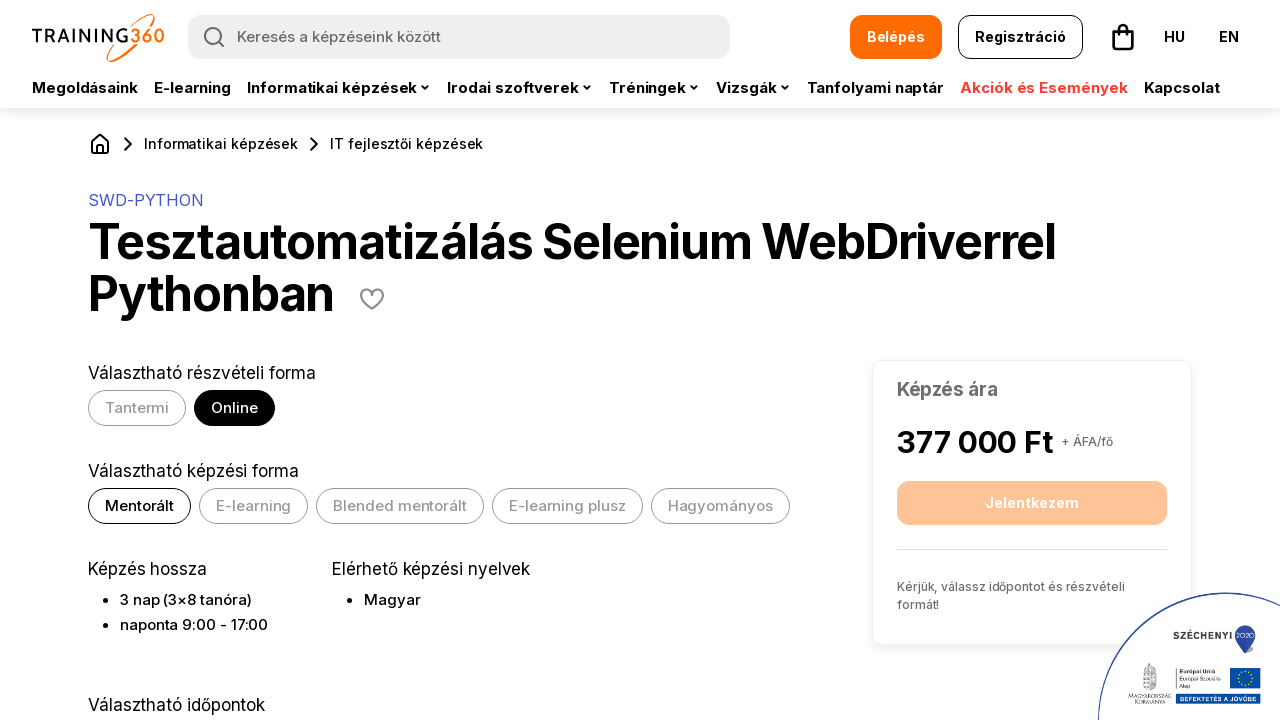

Verified that first outline item text is 'Webes alkalmazások felépítése'
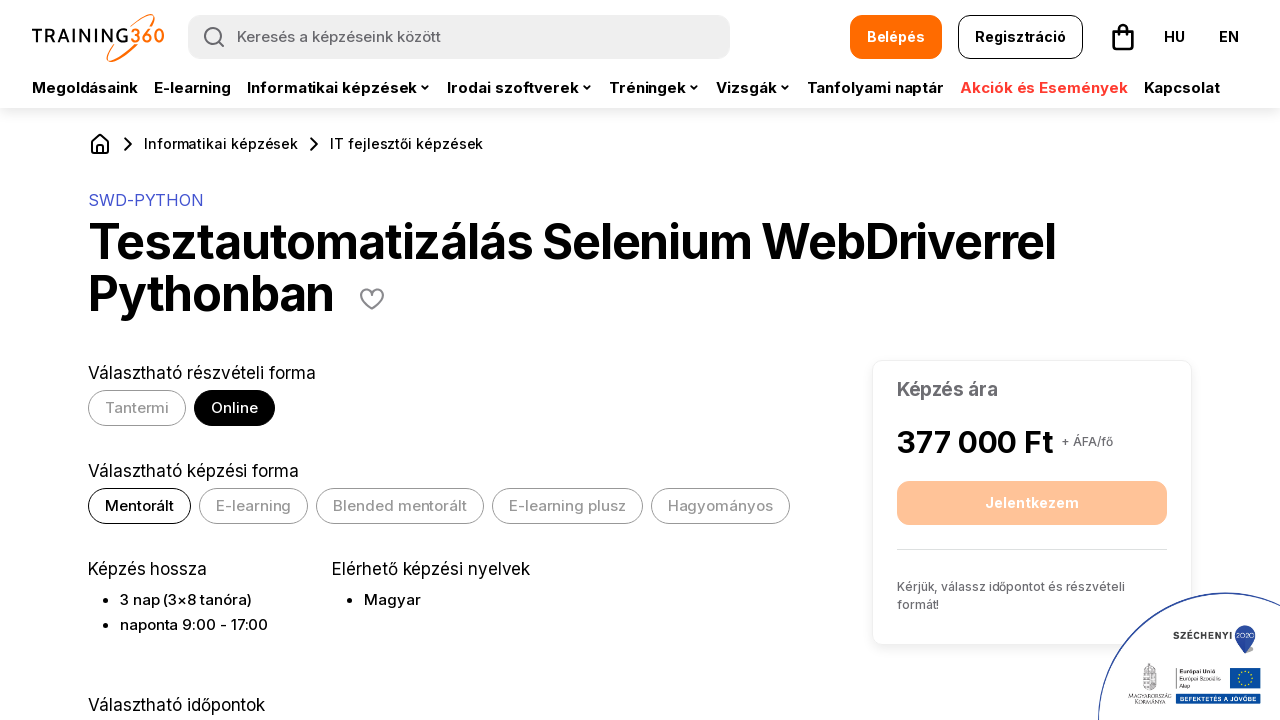

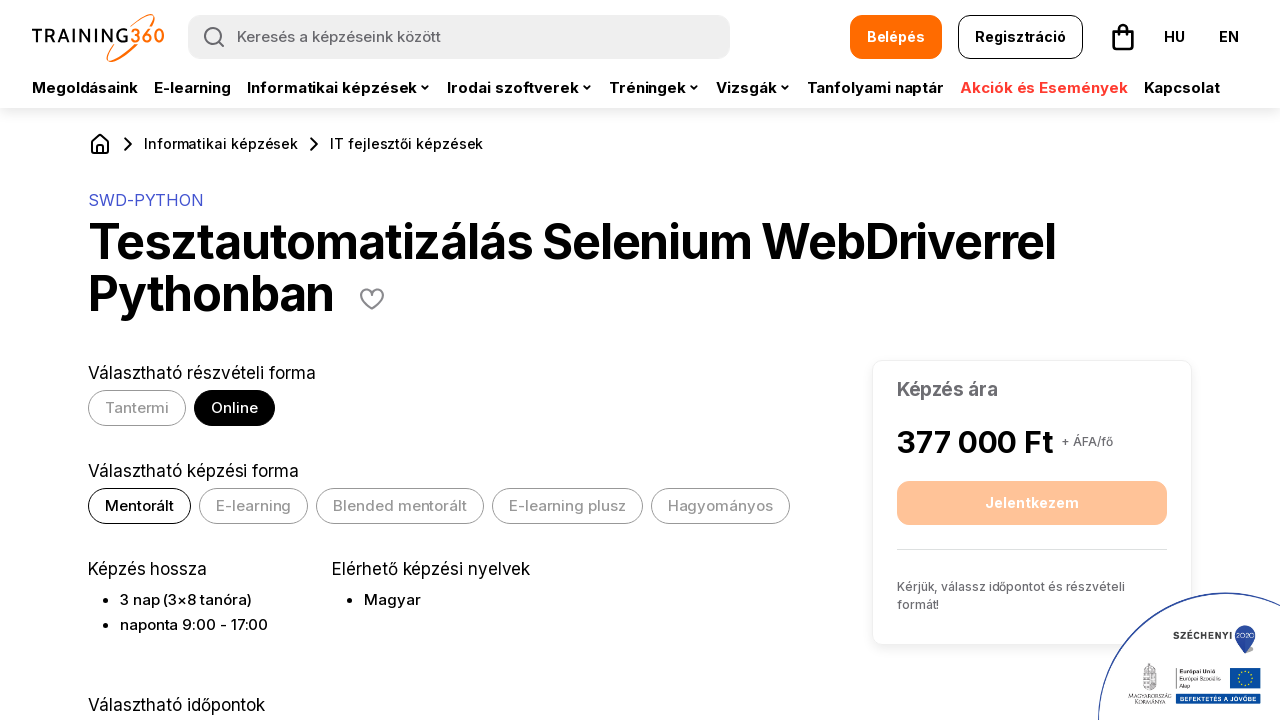